Tests dropdown functionality by navigating to the Dropdown page and selecting an option by index

Starting URL: https://practice.cydeo.com

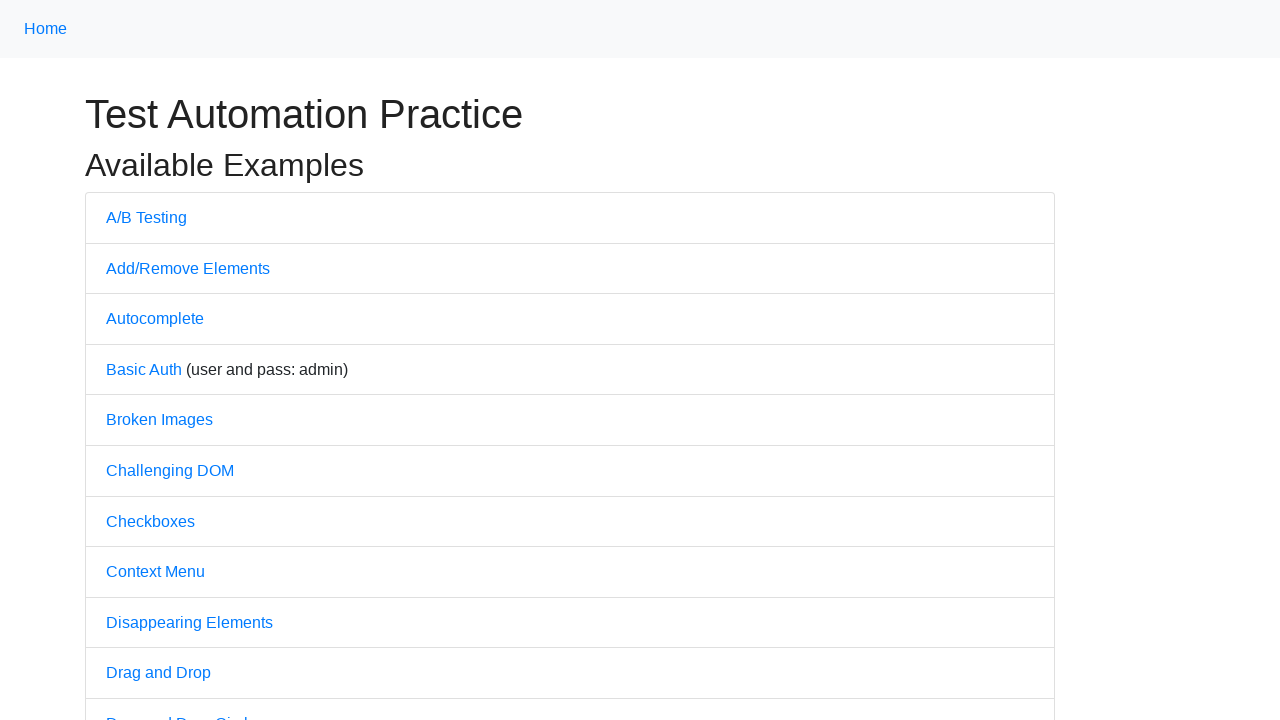

Clicked on Dropdown link at (143, 360) on internal:text="Dropdown"i
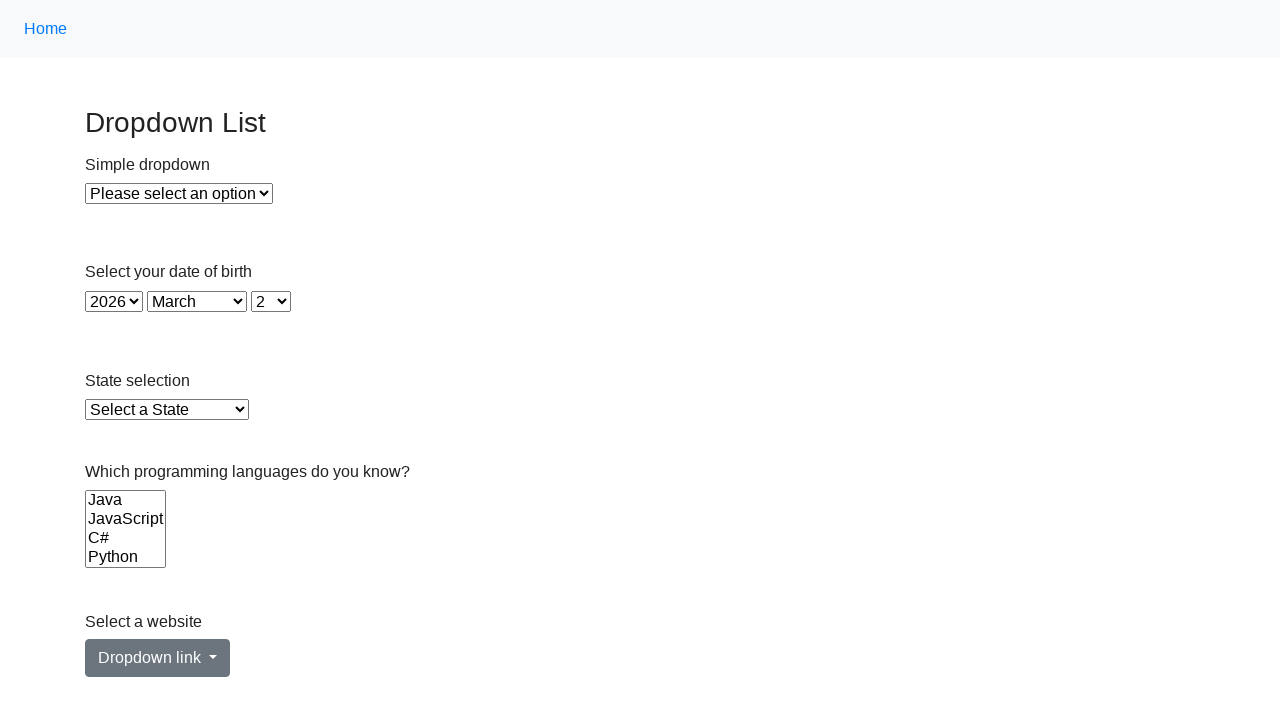

Selected option at index 1 from dropdown on xpath=//select[@id='dropdown']
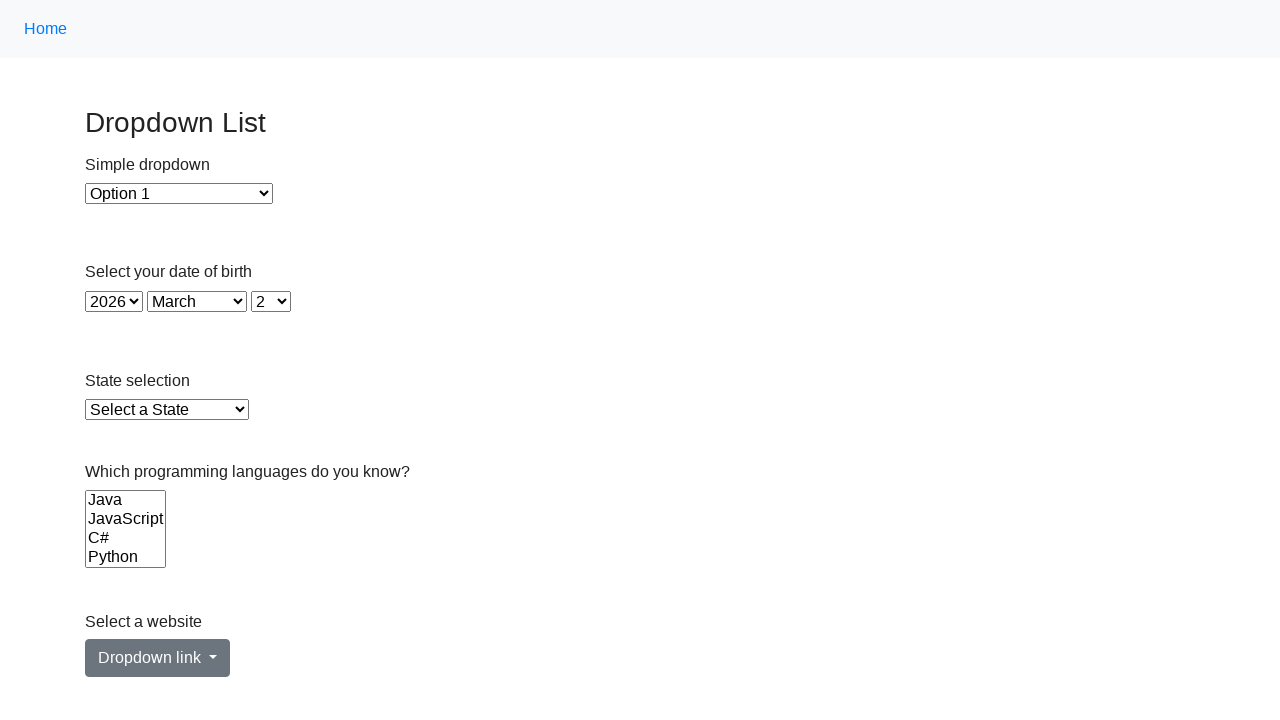

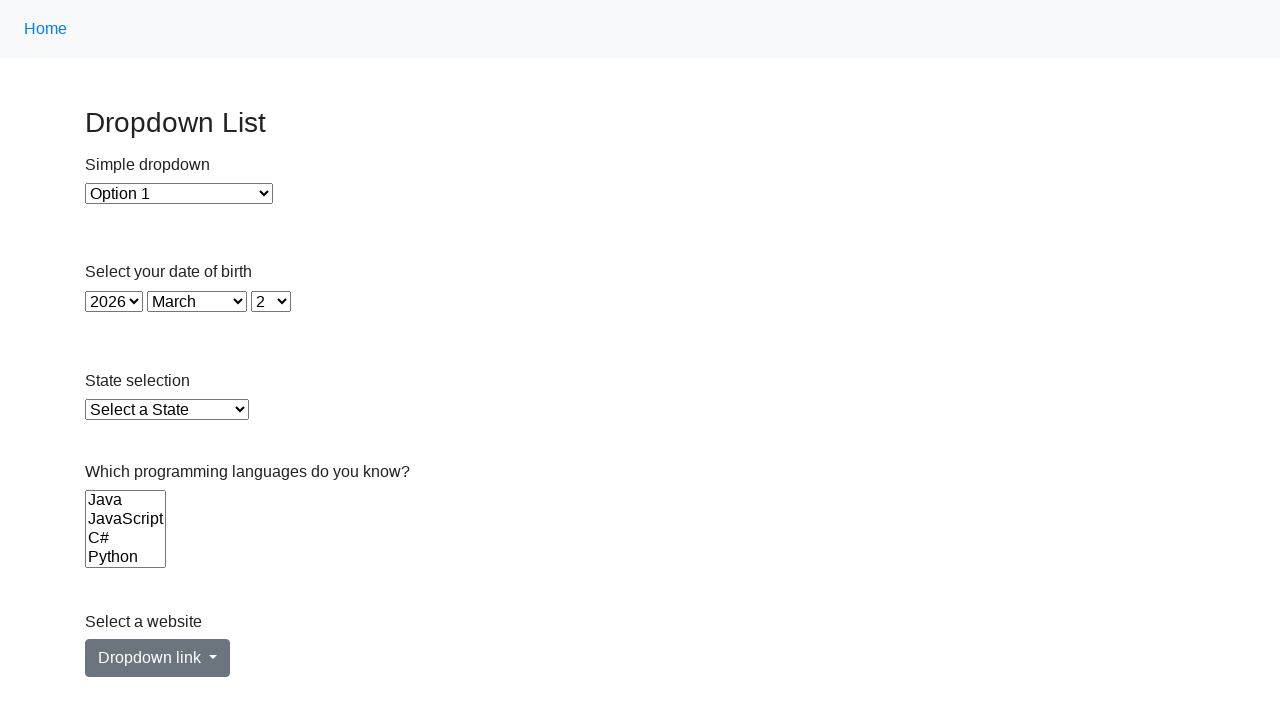